Tests editing a todo item by double-clicking, changing the text, and pressing Enter

Starting URL: https://demo.playwright.dev/todomvc

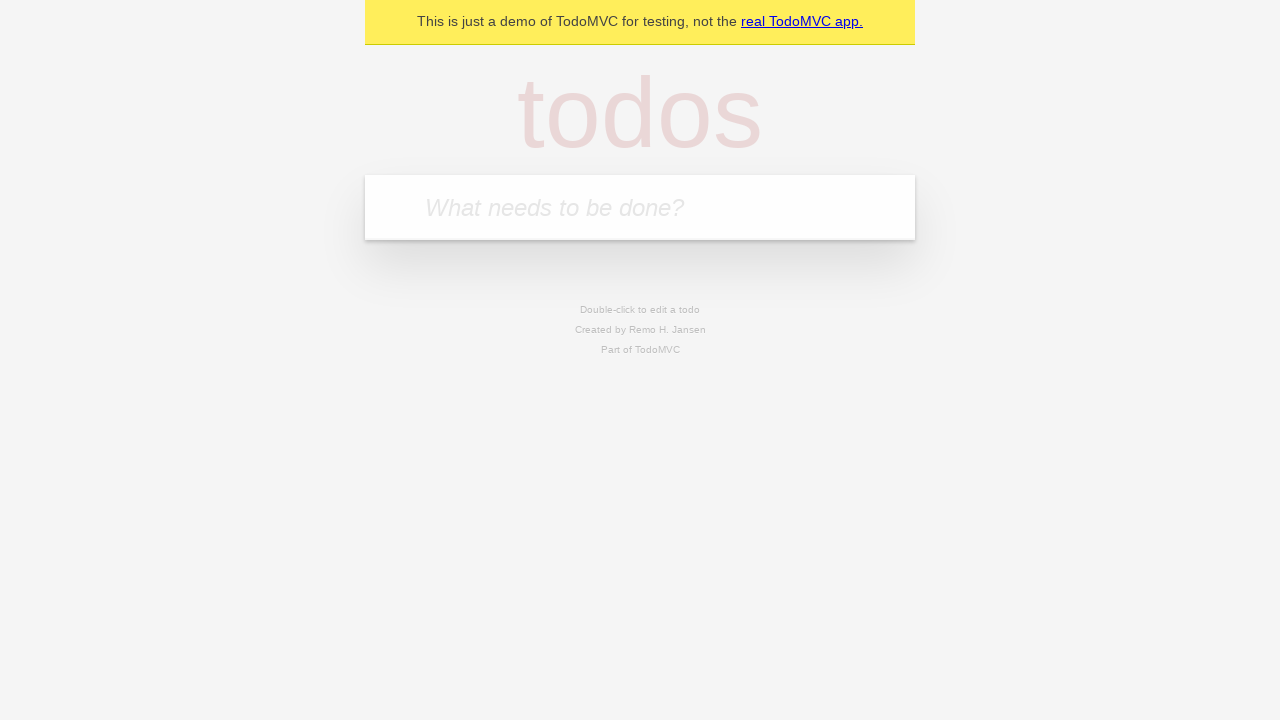

Located the 'What needs to be done?' input field
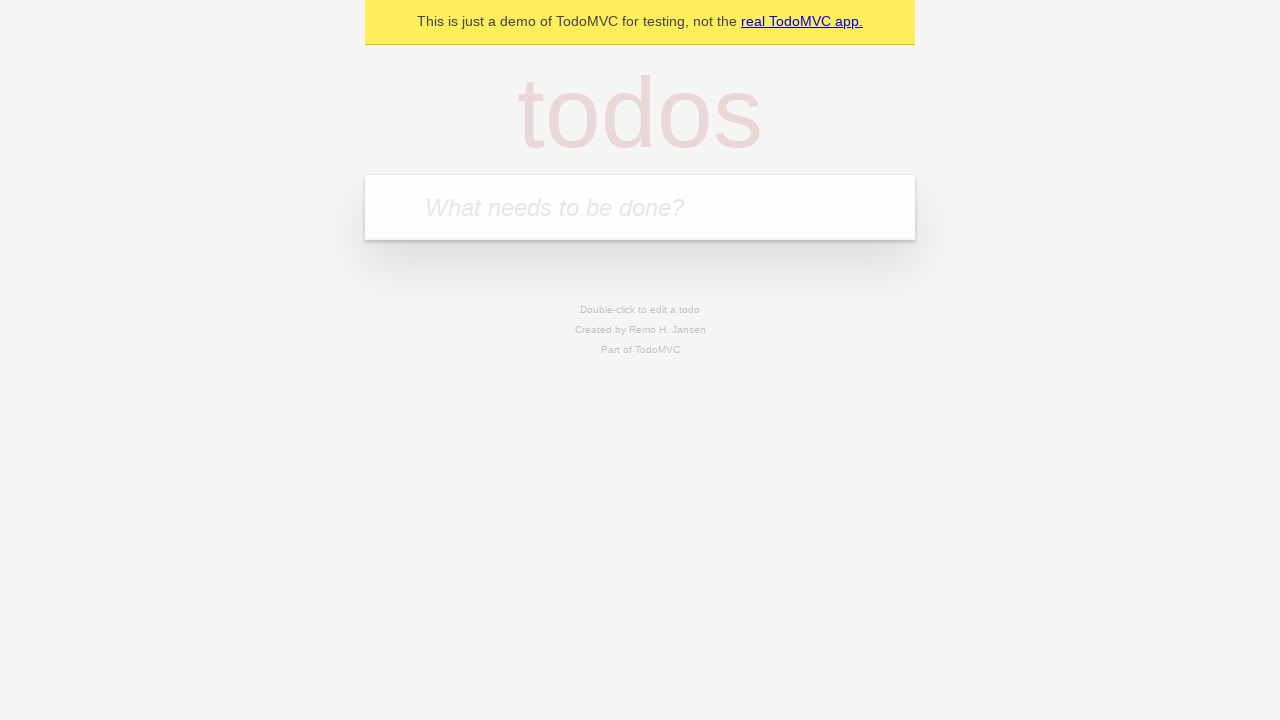

Filled todo input with 'buy some cheese' on internal:attr=[placeholder="What needs to be done?"i]
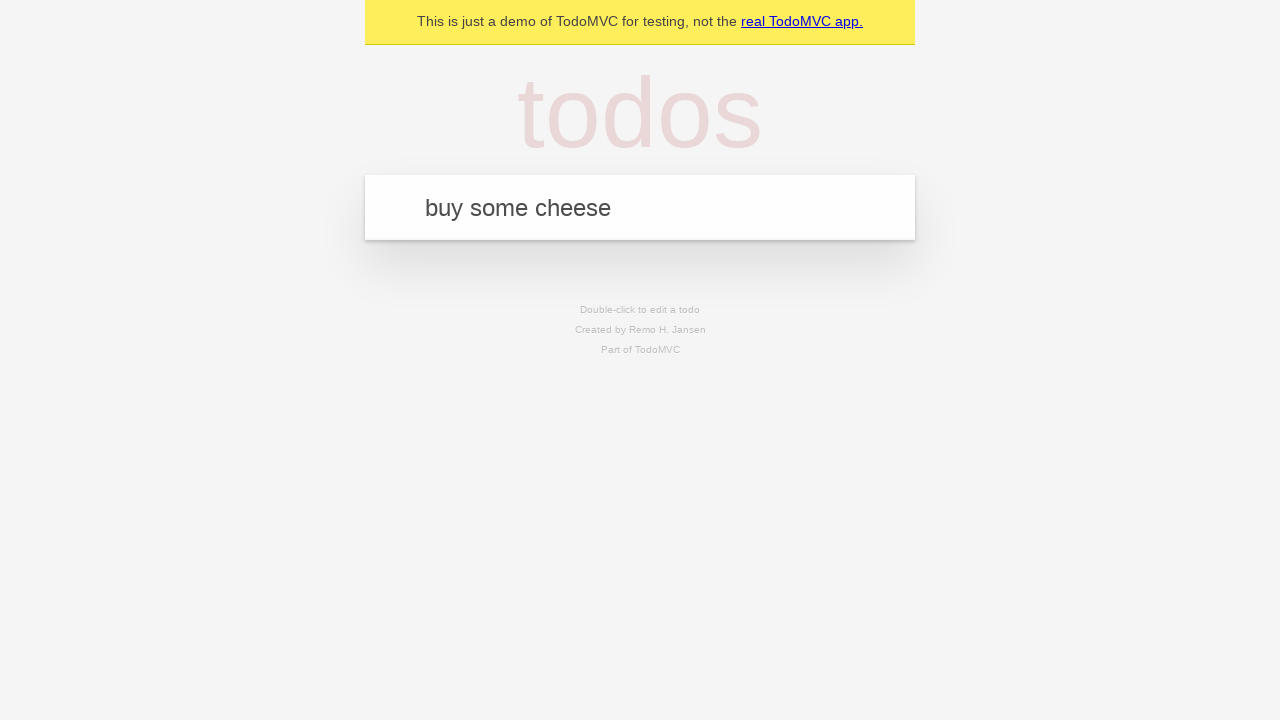

Pressed Enter to create todo 'buy some cheese' on internal:attr=[placeholder="What needs to be done?"i]
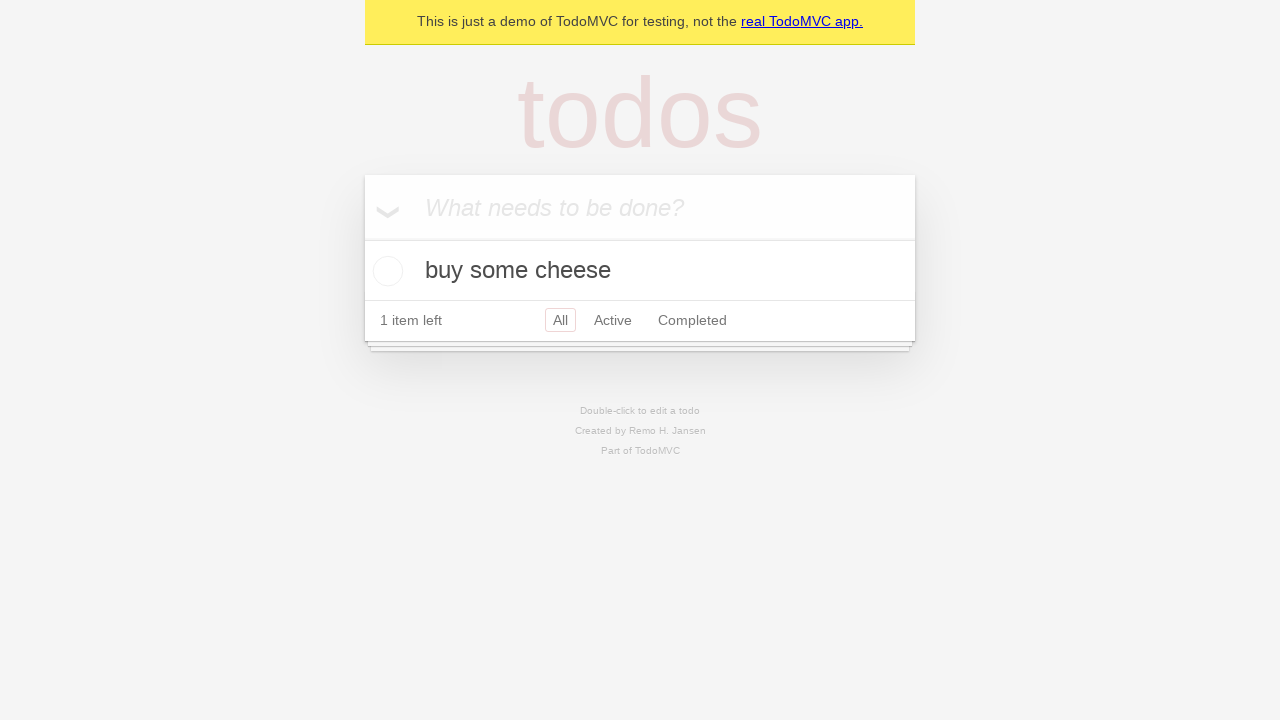

Filled todo input with 'feed the cat' on internal:attr=[placeholder="What needs to be done?"i]
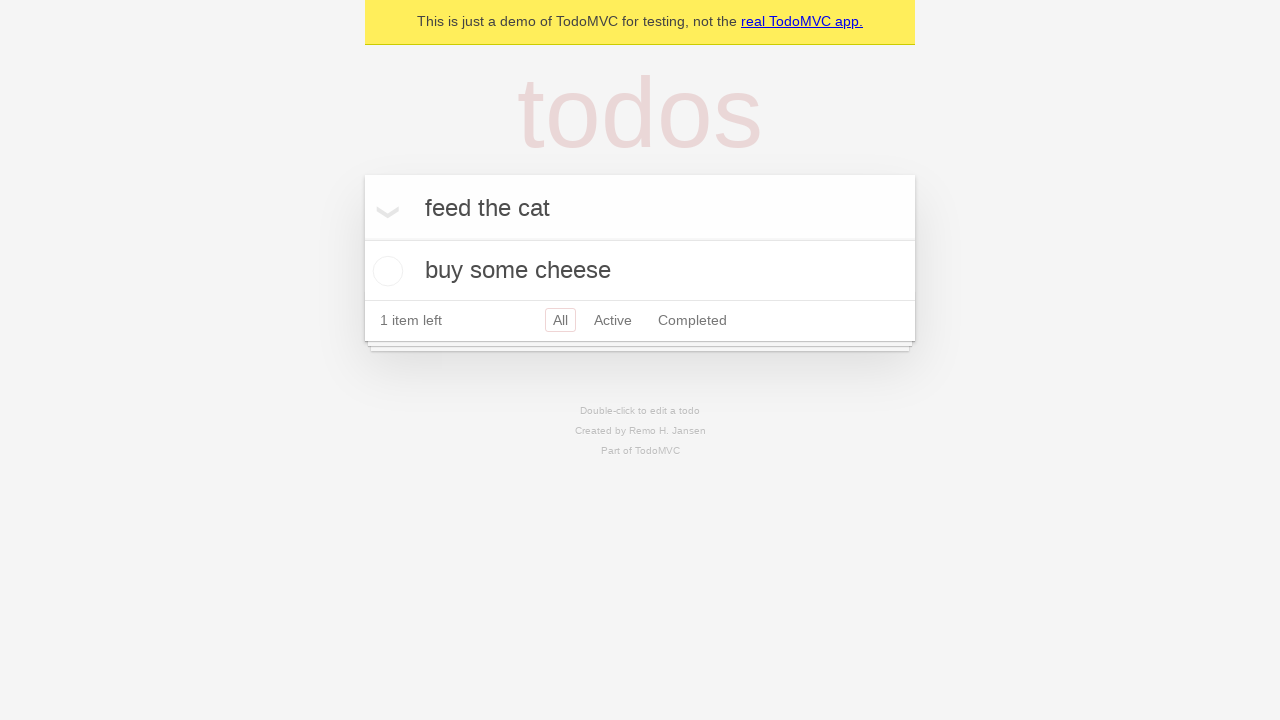

Pressed Enter to create todo 'feed the cat' on internal:attr=[placeholder="What needs to be done?"i]
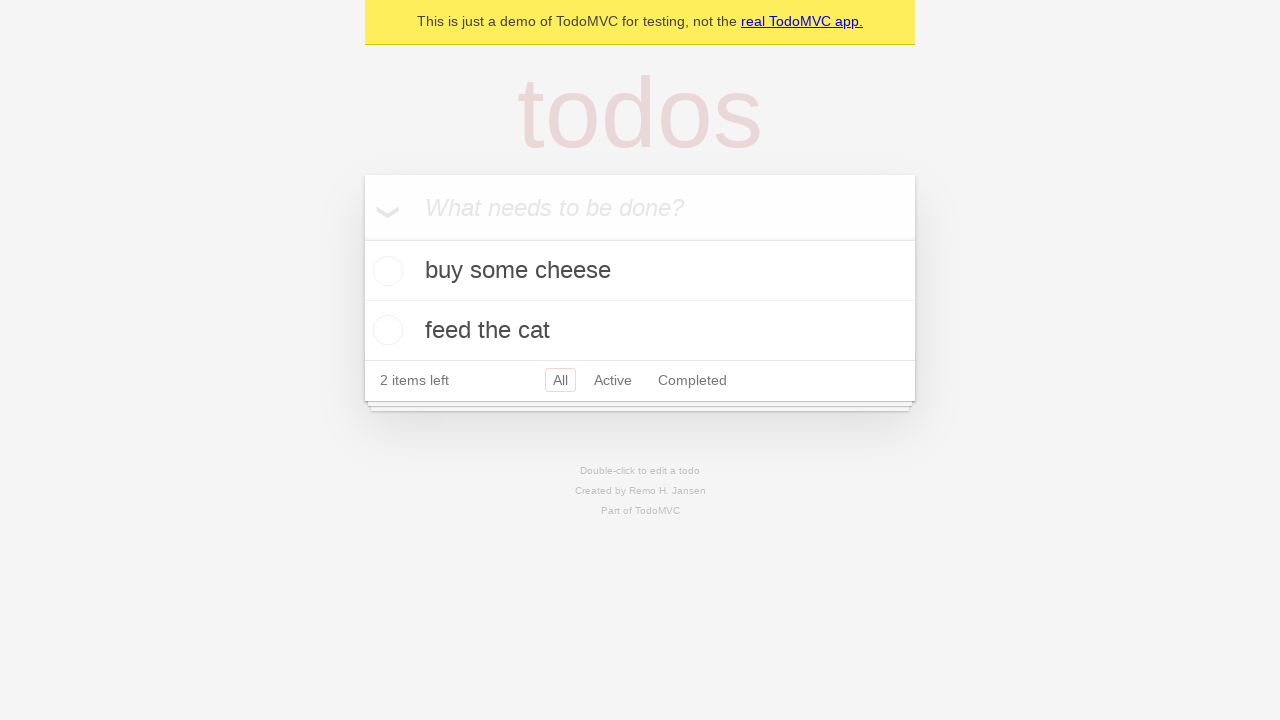

Filled todo input with 'book a doctors appointment' on internal:attr=[placeholder="What needs to be done?"i]
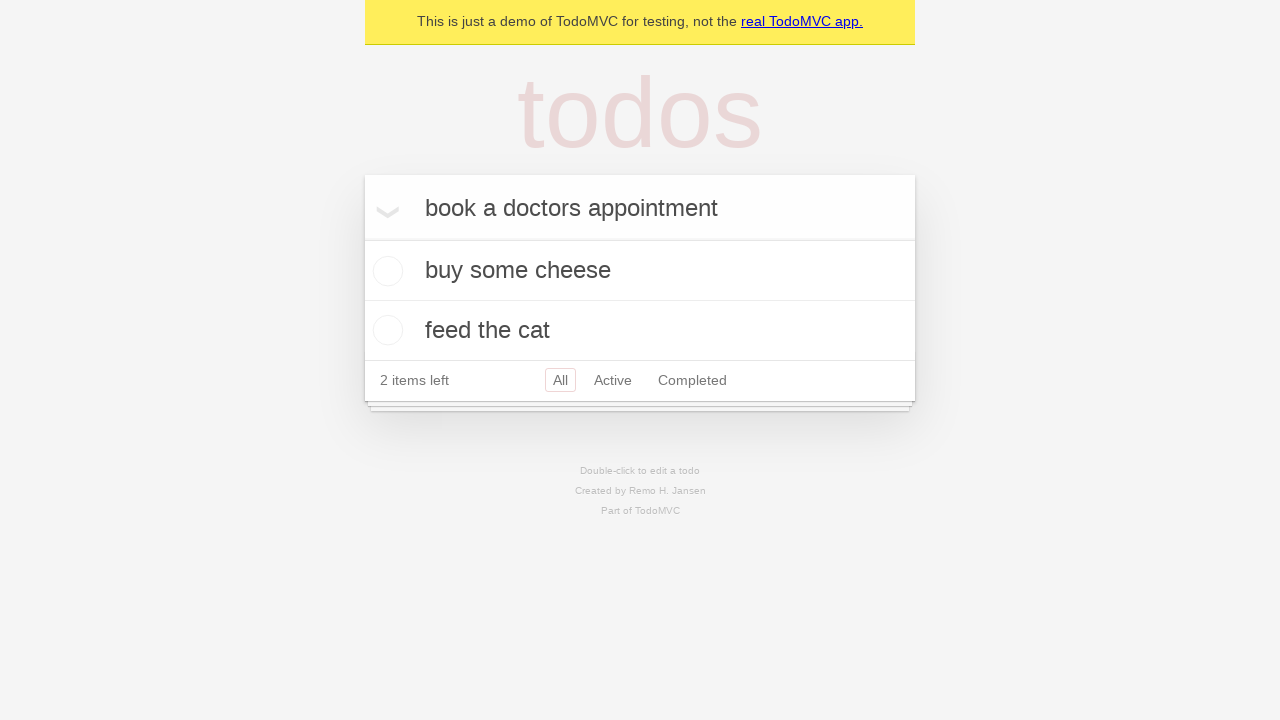

Pressed Enter to create todo 'book a doctors appointment' on internal:attr=[placeholder="What needs to be done?"i]
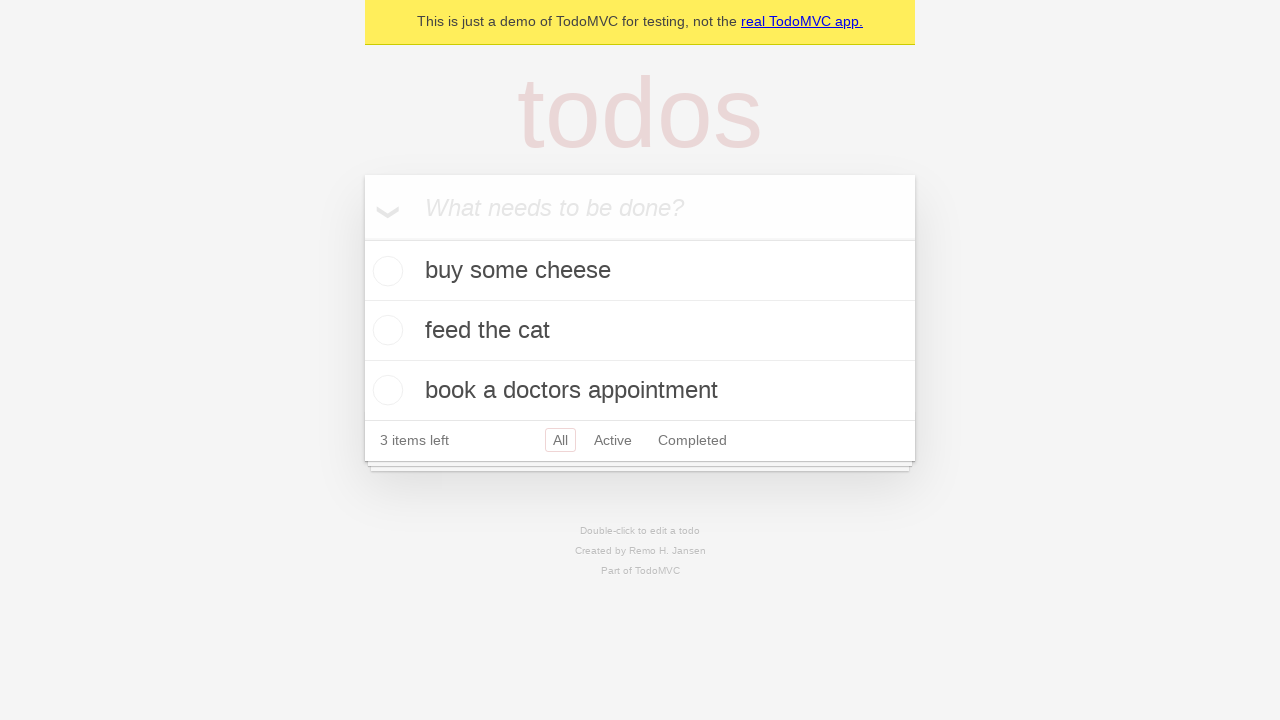

Located all todo items
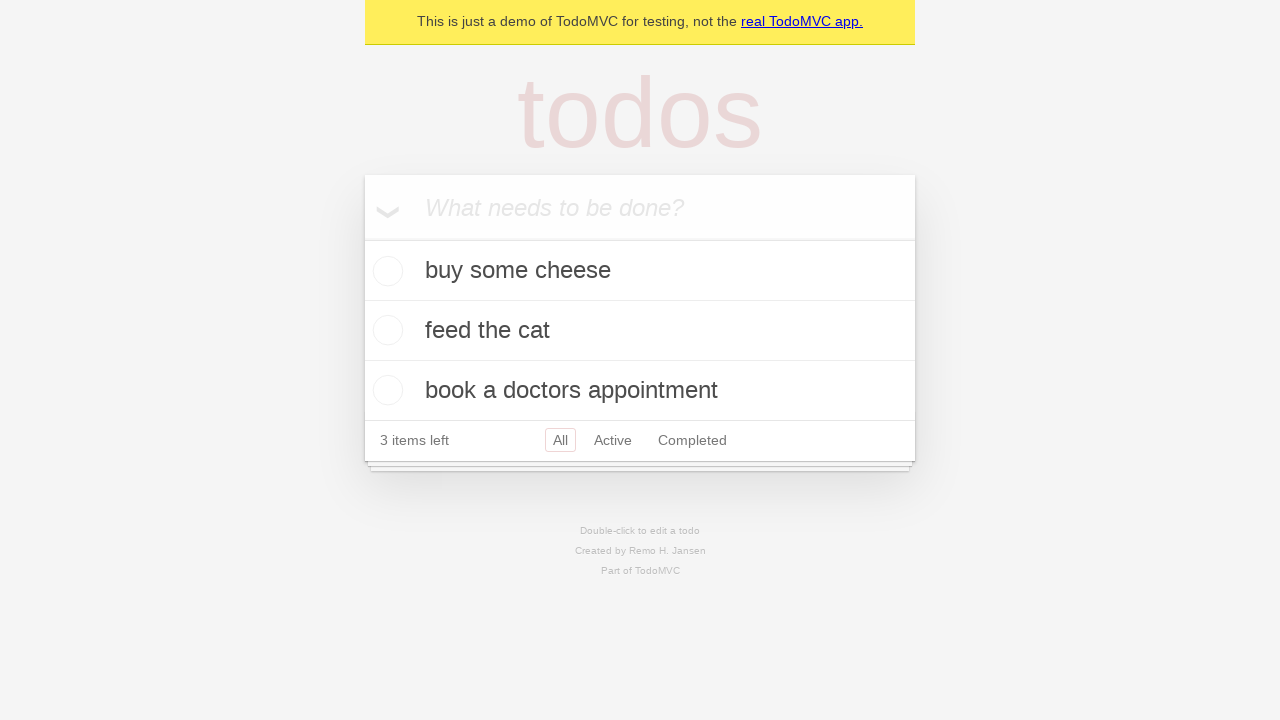

Located the second todo item
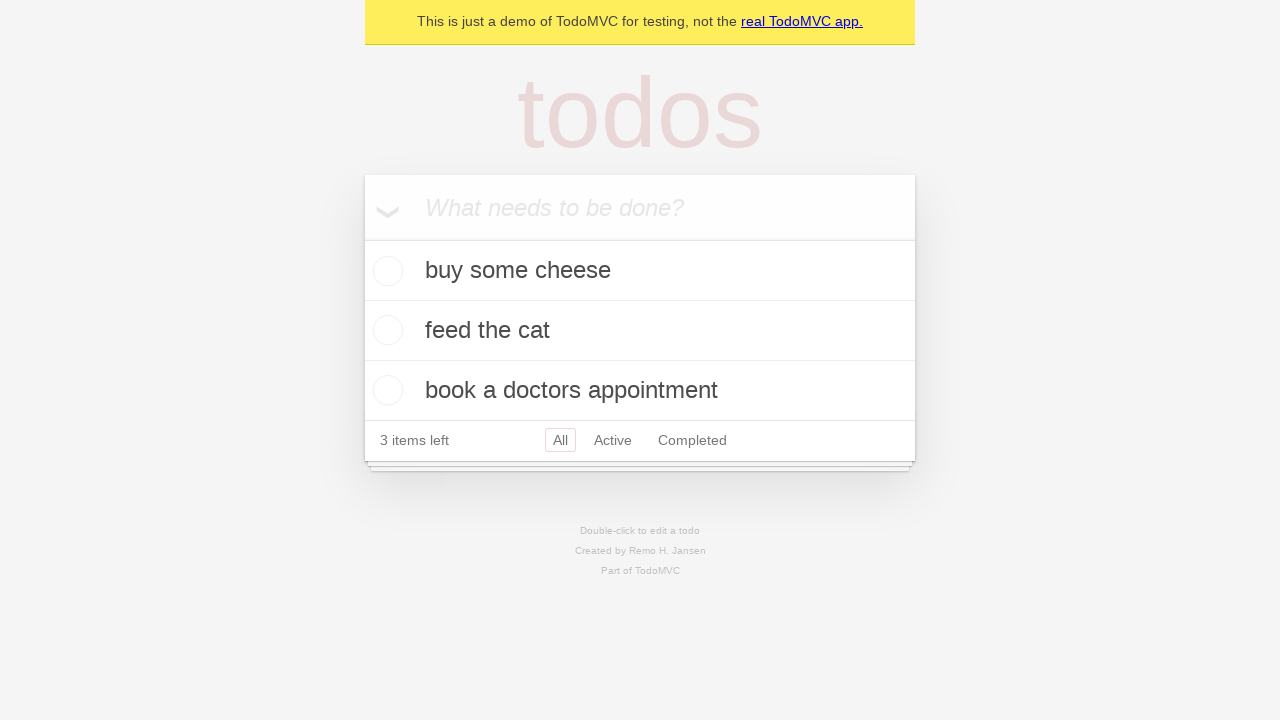

Double-clicked the second todo to enter edit mode at (640, 331) on internal:testid=[data-testid="todo-item"s] >> nth=1
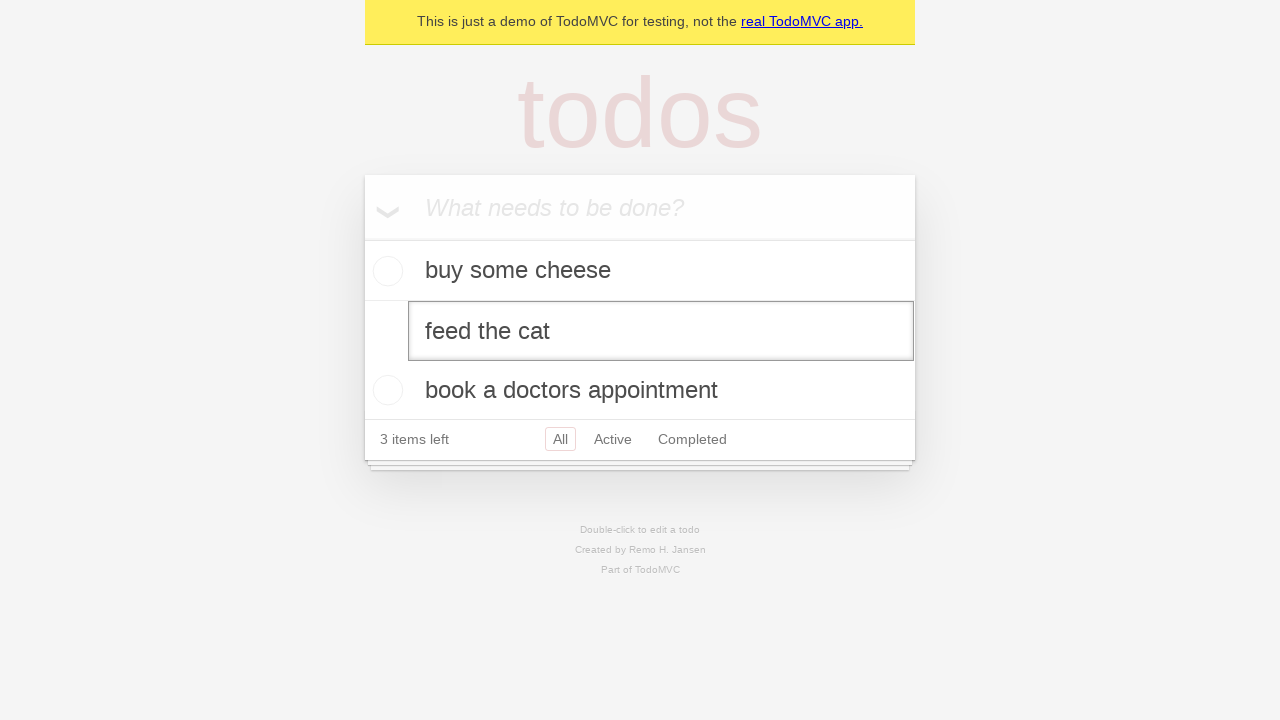

Changed todo text to 'buy some sausages' on internal:testid=[data-testid="todo-item"s] >> nth=1 >> internal:role=textbox[nam
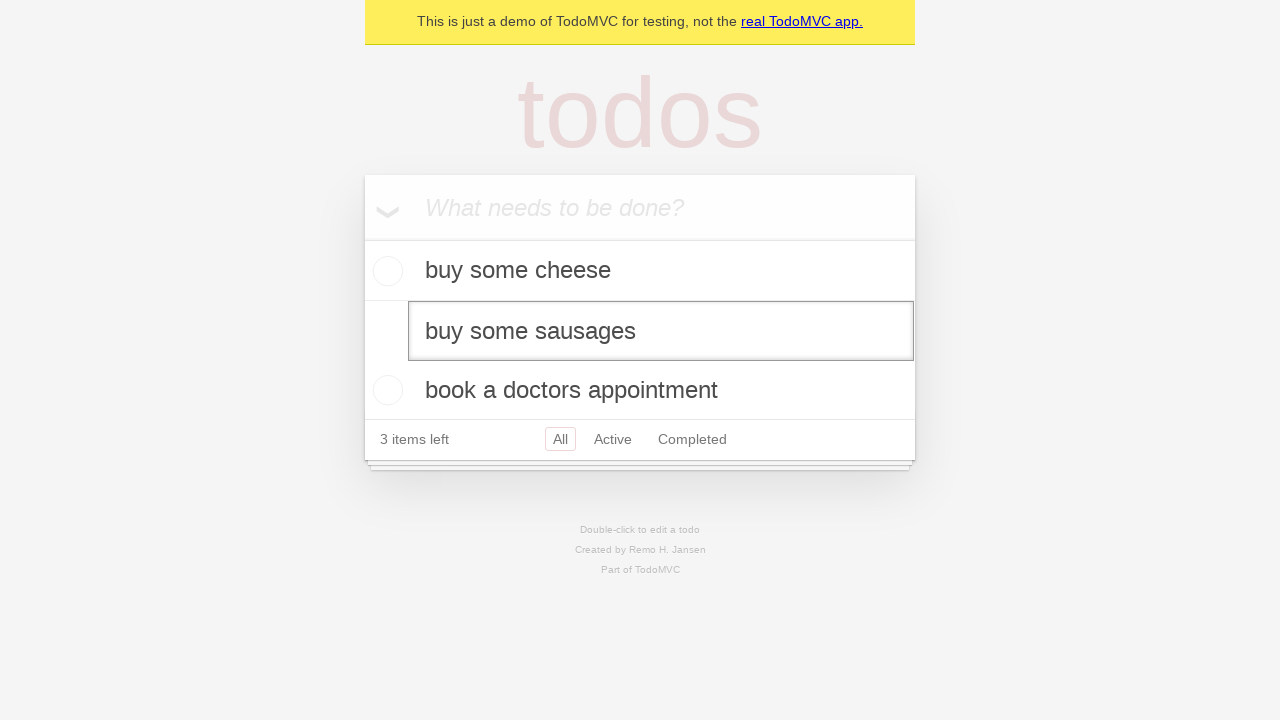

Pressed Enter to confirm the edited todo on internal:testid=[data-testid="todo-item"s] >> nth=1 >> internal:role=textbox[nam
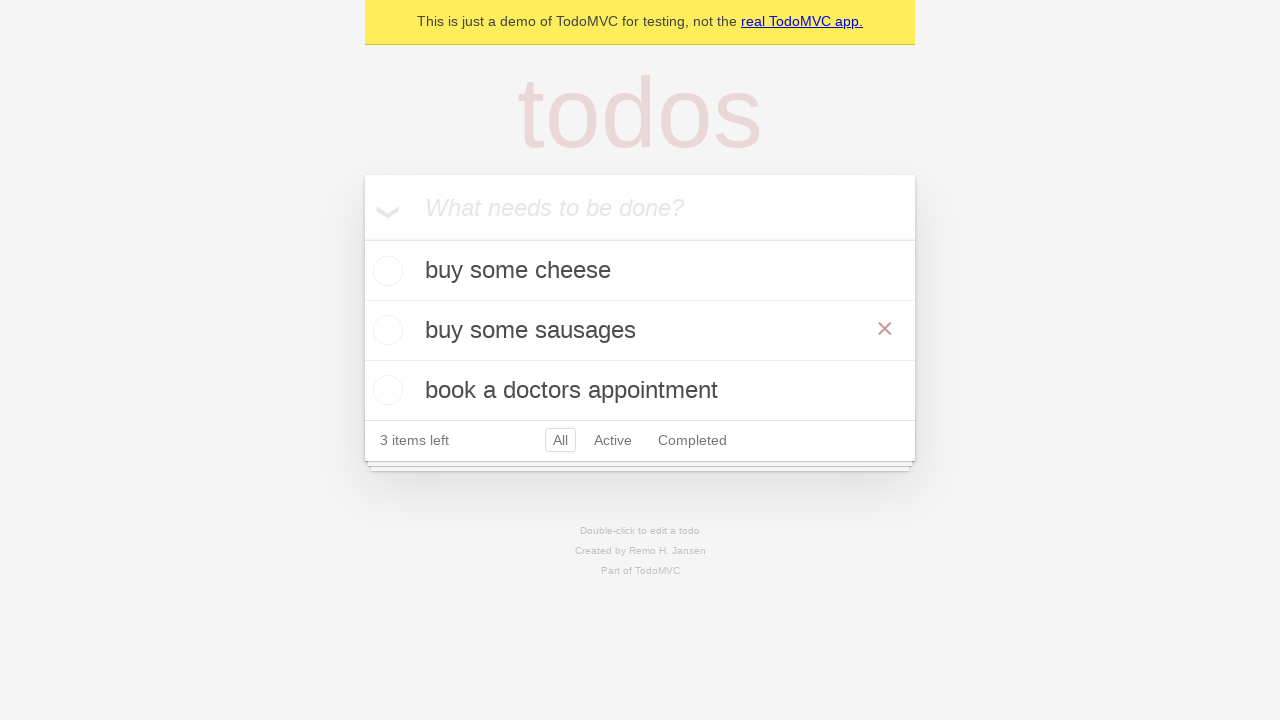

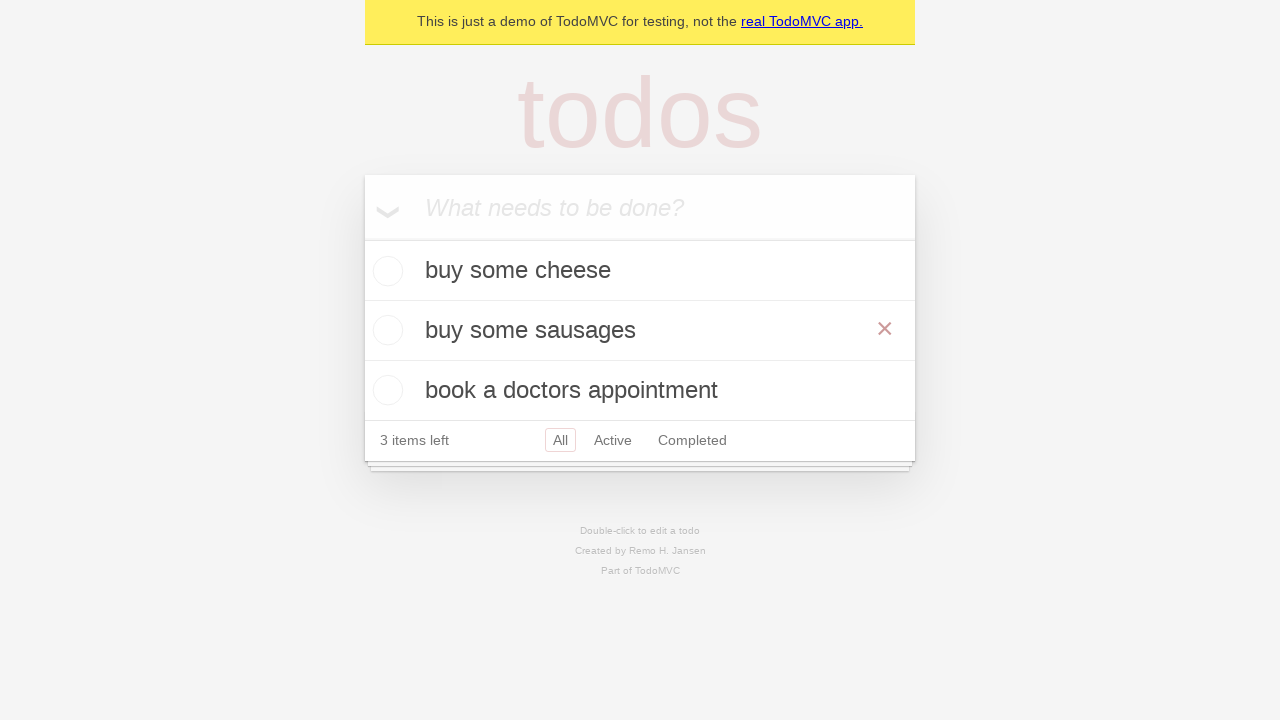